Tests an e-commerce grocery shopping flow by adding specific items (Cucumber, Brocolli, Beetroot) to cart, proceeding to checkout, and applying a promo code

Starting URL: https://rahulshettyacademy.com/seleniumPractise/

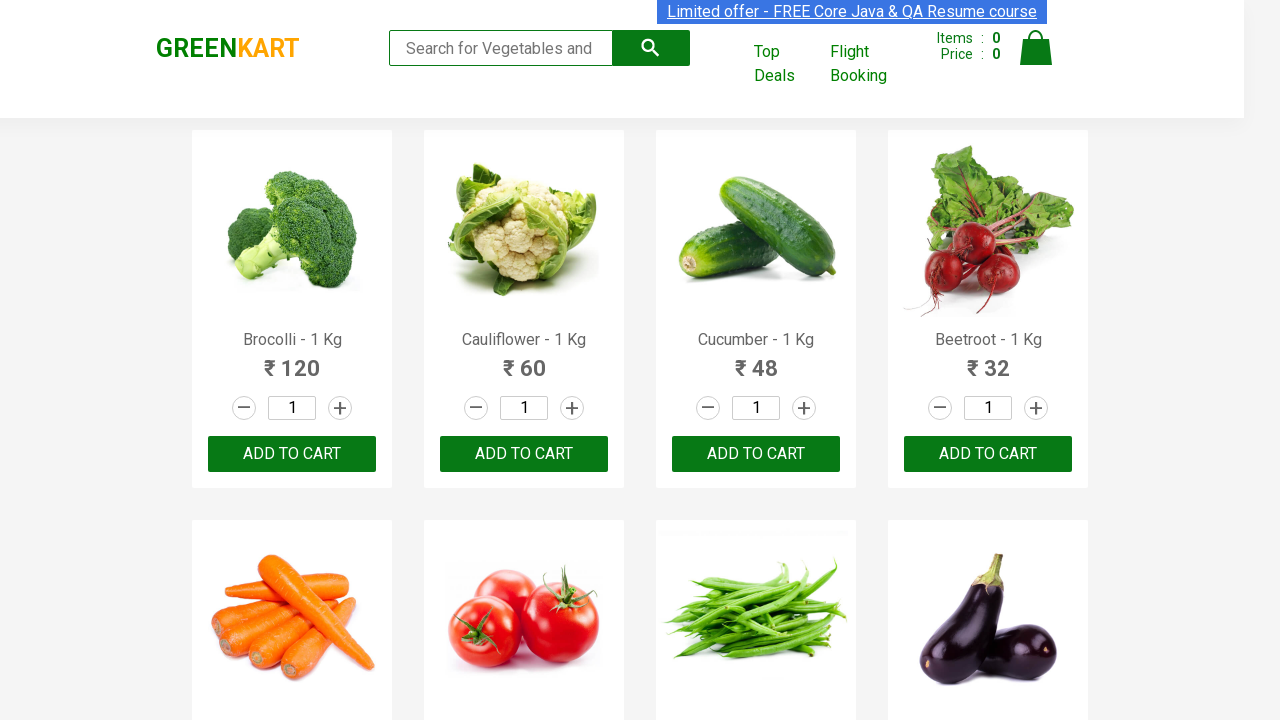

Waited for product list to load
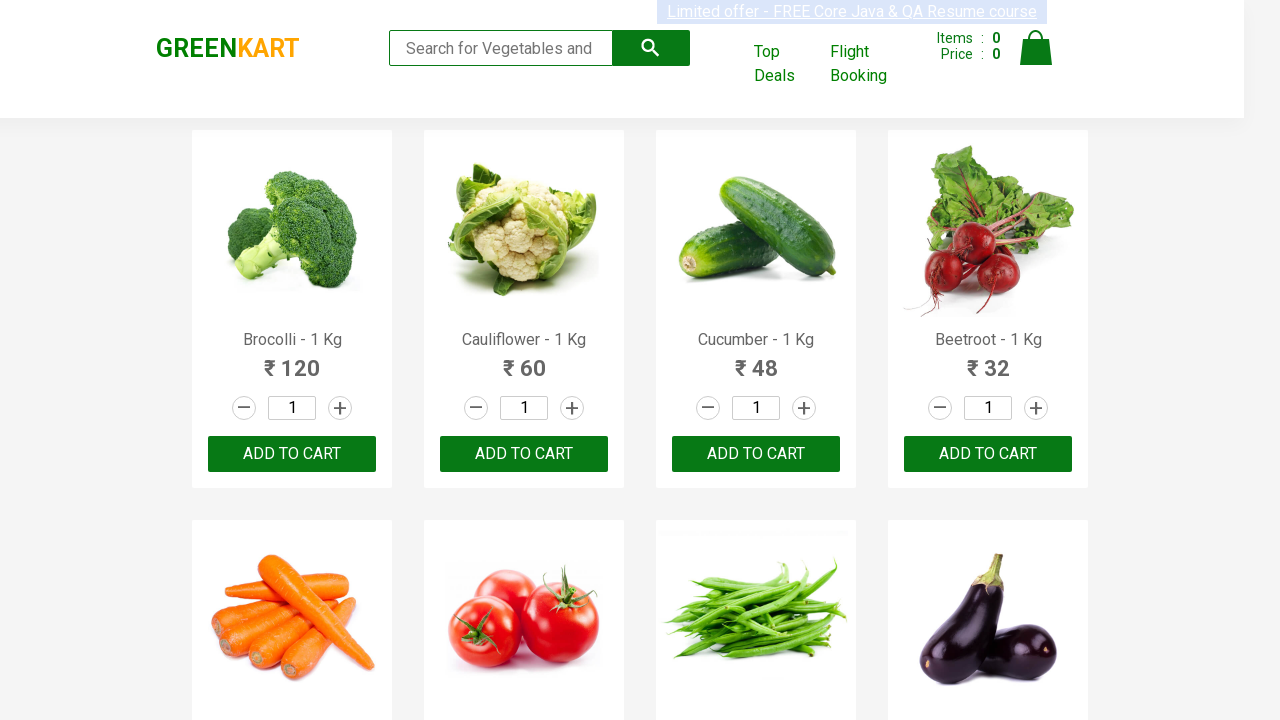

Retrieved all product elements from page
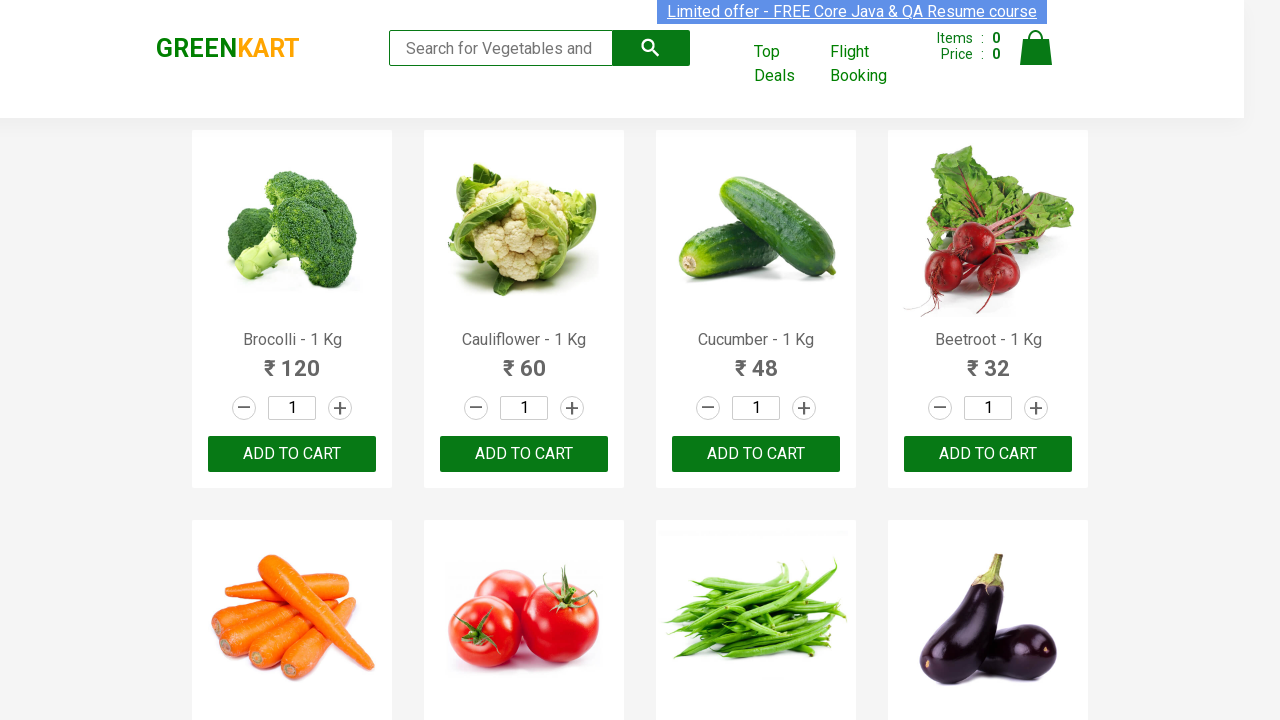

Added Brocolli to cart at (292, 454) on xpath=//div[@class='product-action']/button >> nth=0
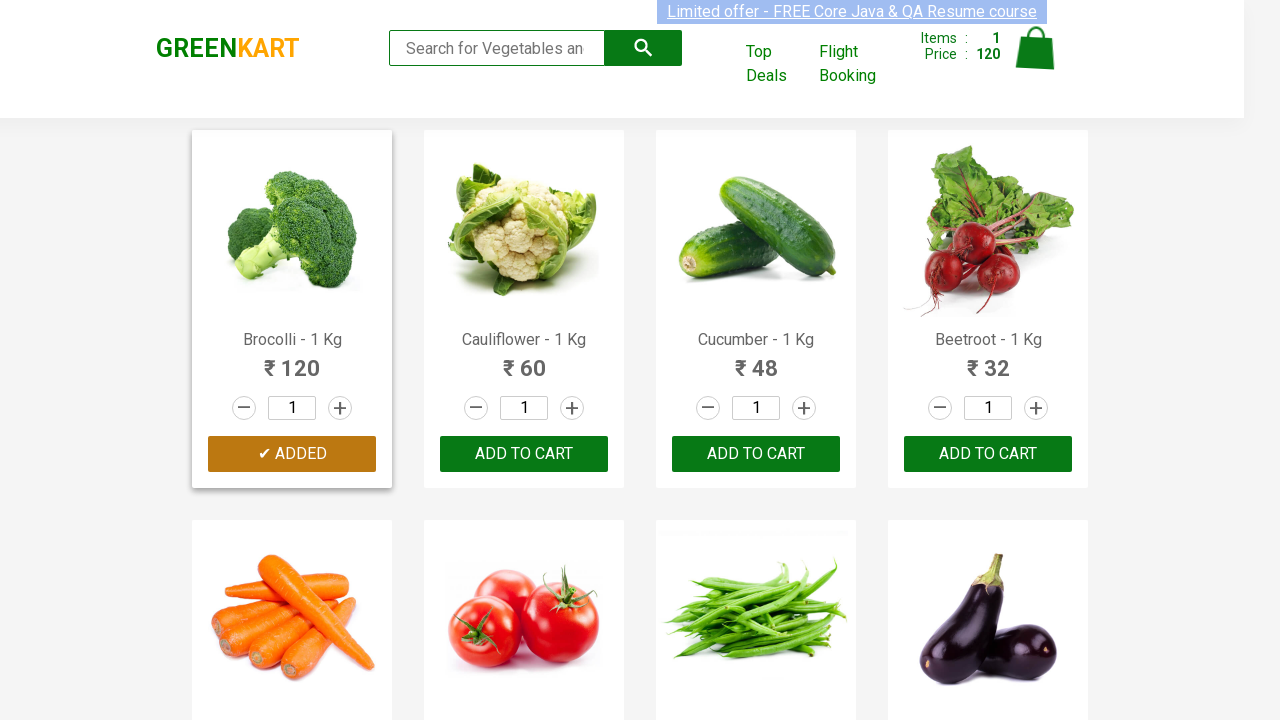

Added Cucumber to cart at (756, 454) on xpath=//div[@class='product-action']/button >> nth=2
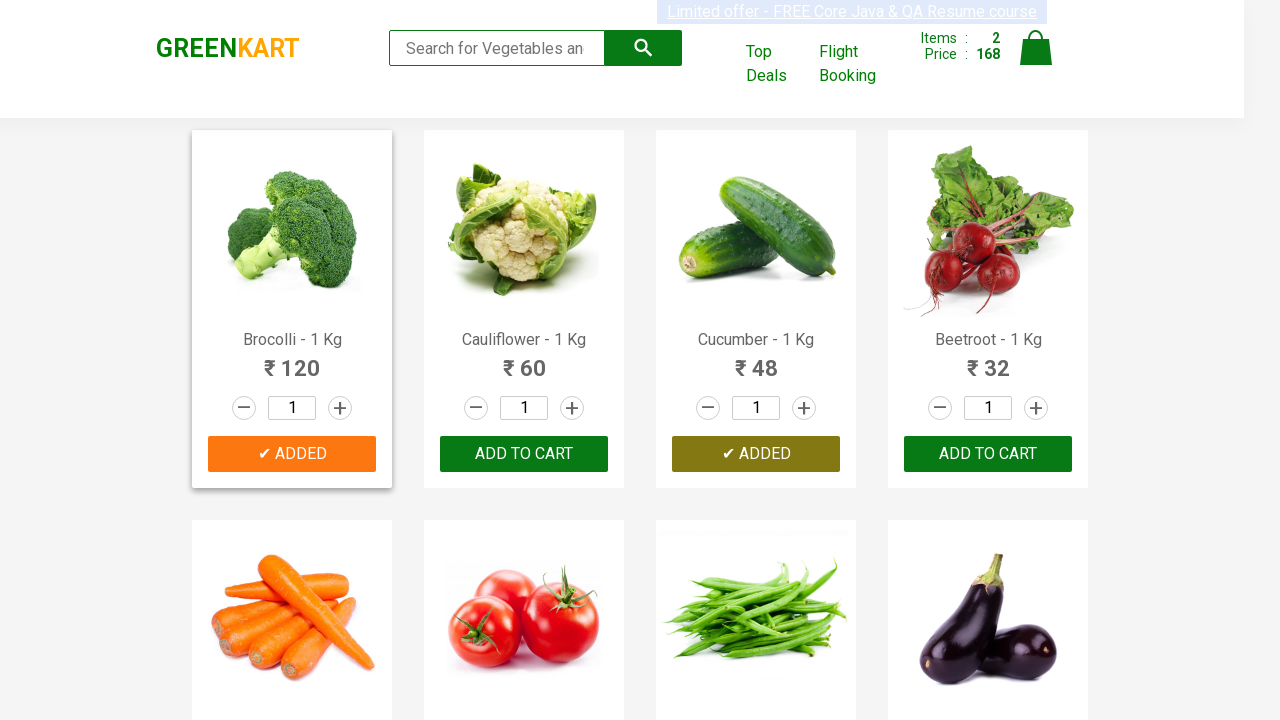

Added Beetroot to cart at (988, 454) on xpath=//div[@class='product-action']/button >> nth=3
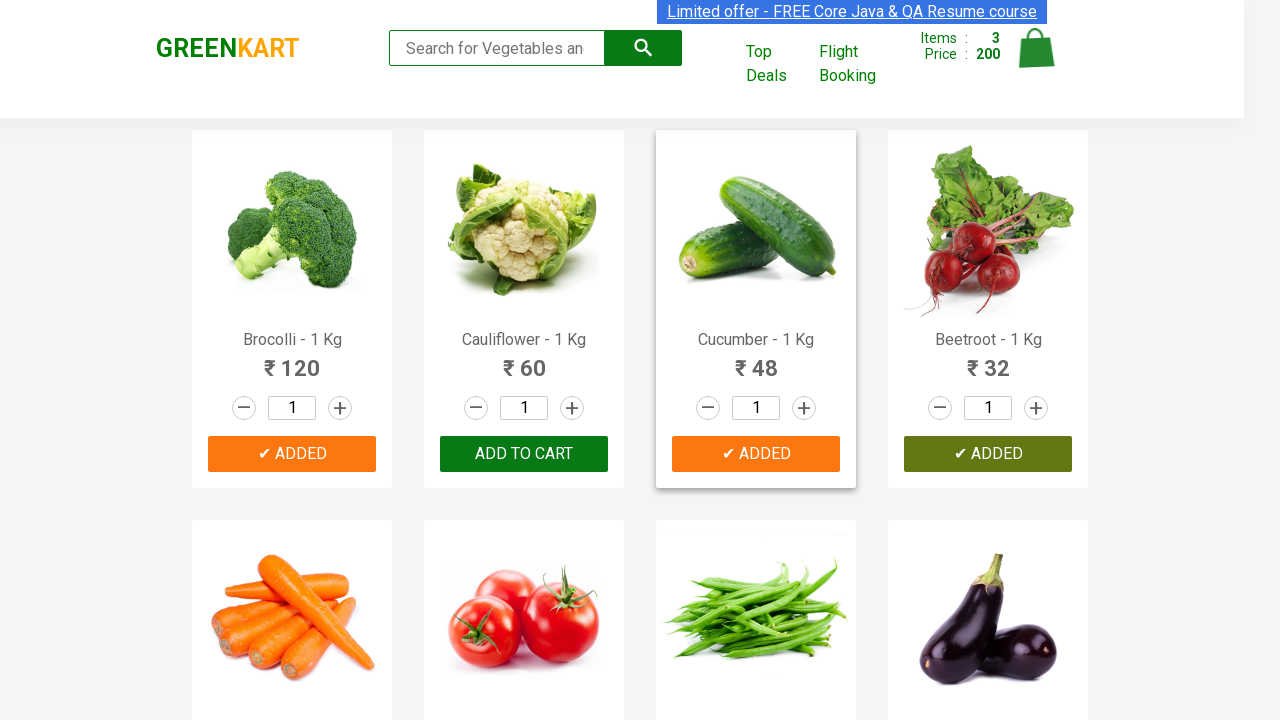

Clicked on cart icon to view cart at (1036, 48) on img[alt='Cart']
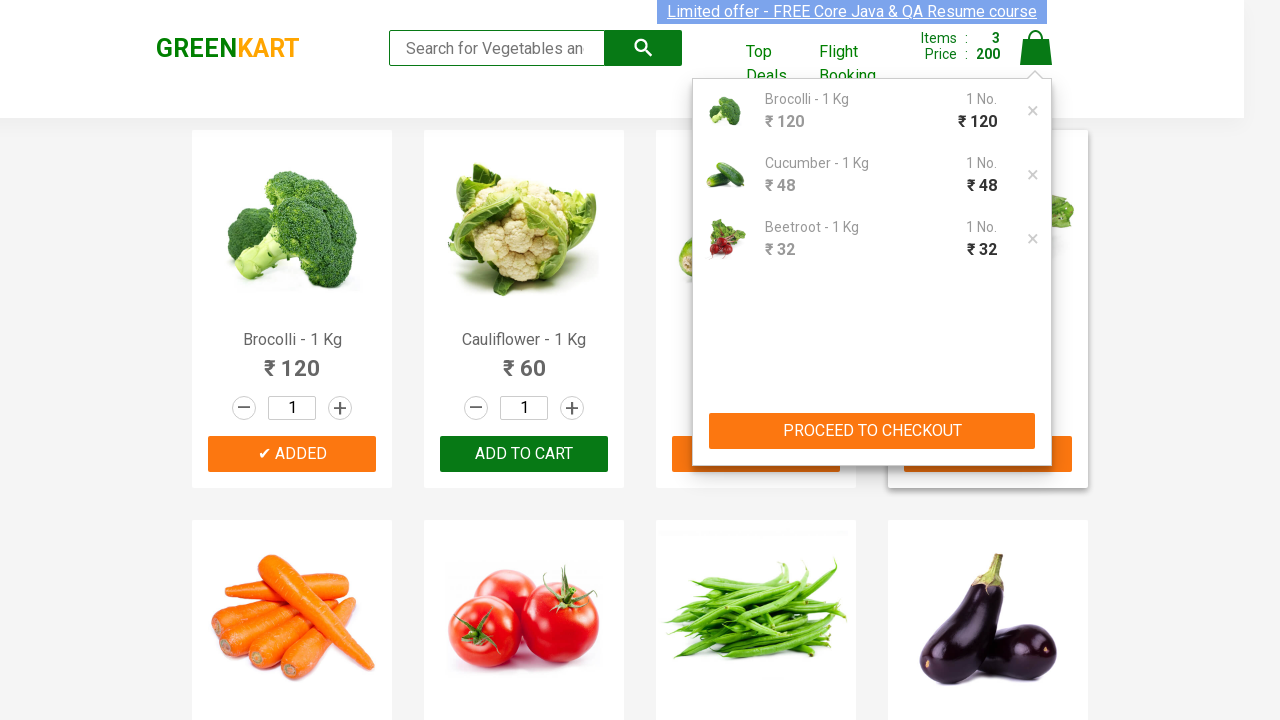

Clicked Proceed to Checkout button at (872, 431) on xpath=//button[contains(text(),'PROCEED TO CHECKOUT')]
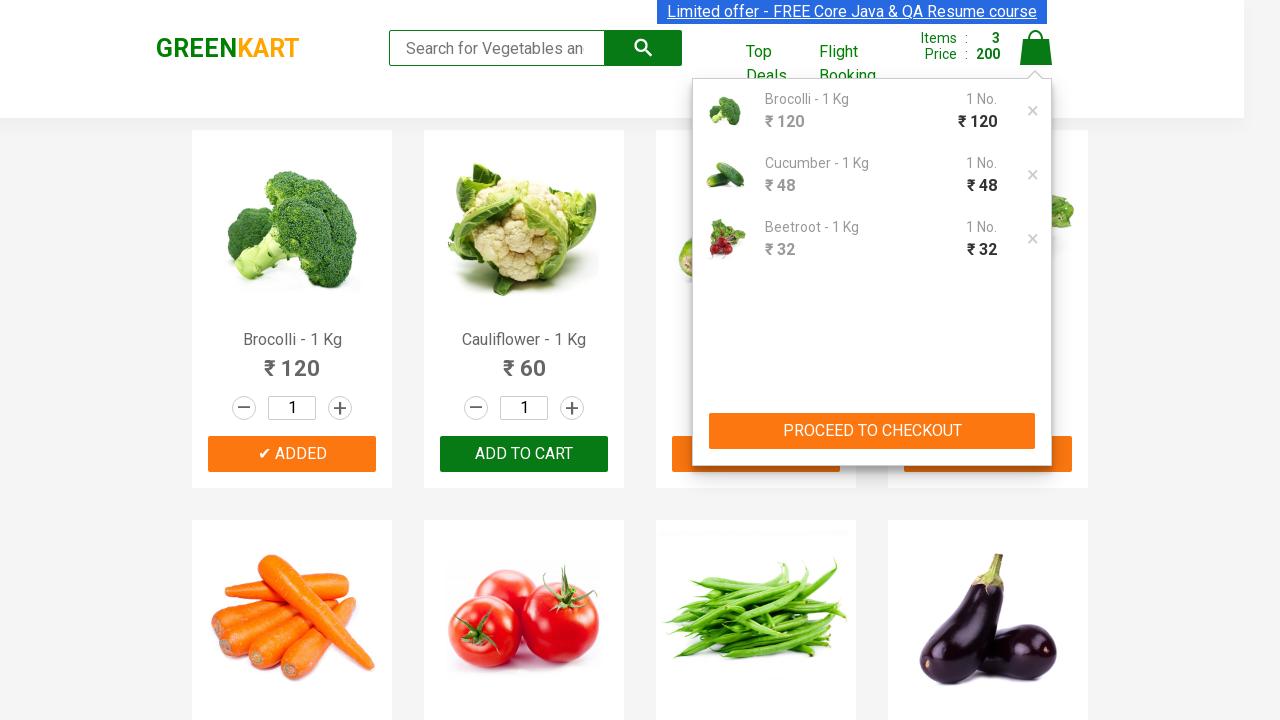

Waited for promo code input field to appear
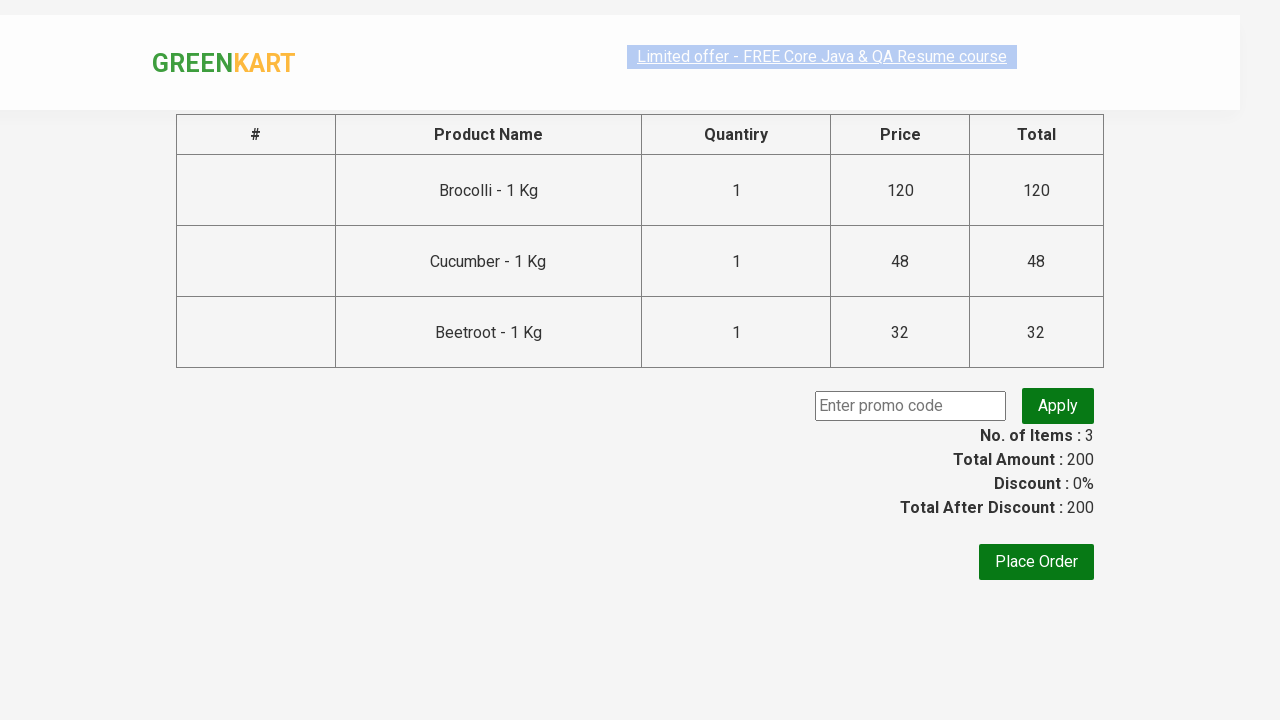

Entered promo code 'rahulshettyacademy' on input.promoCode
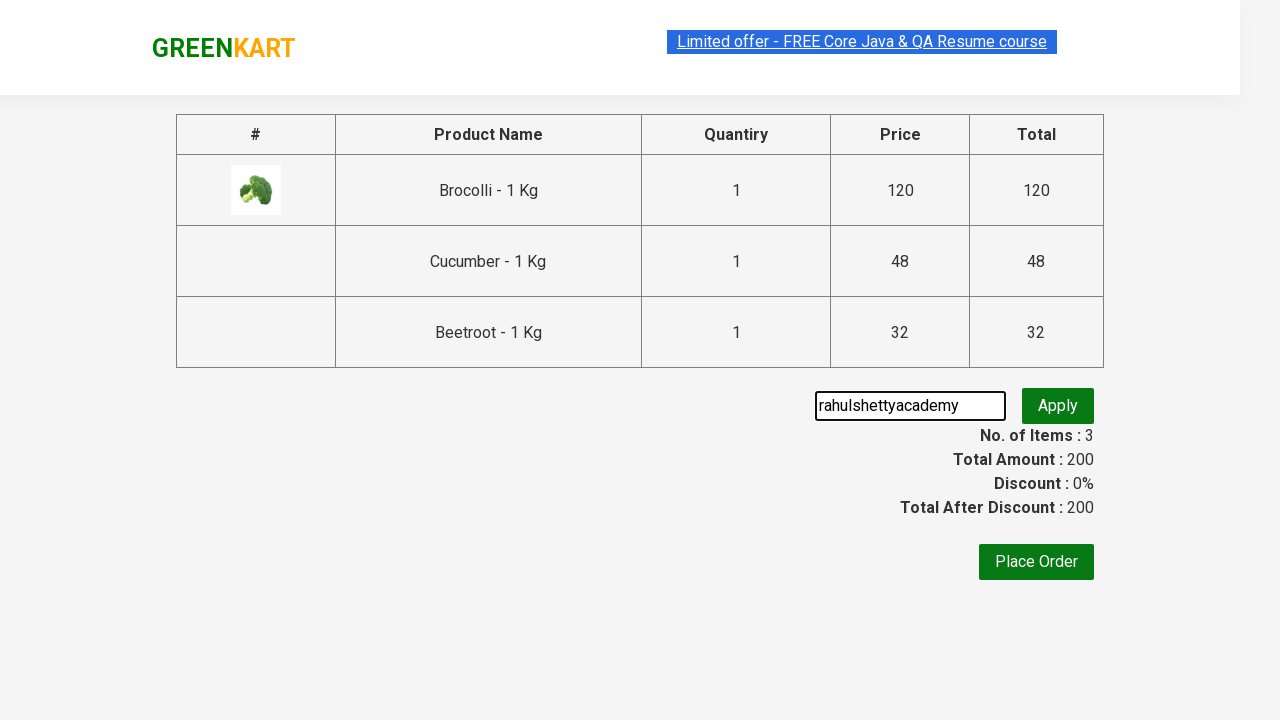

Clicked Apply promo button at (1058, 406) on button.promoBtn
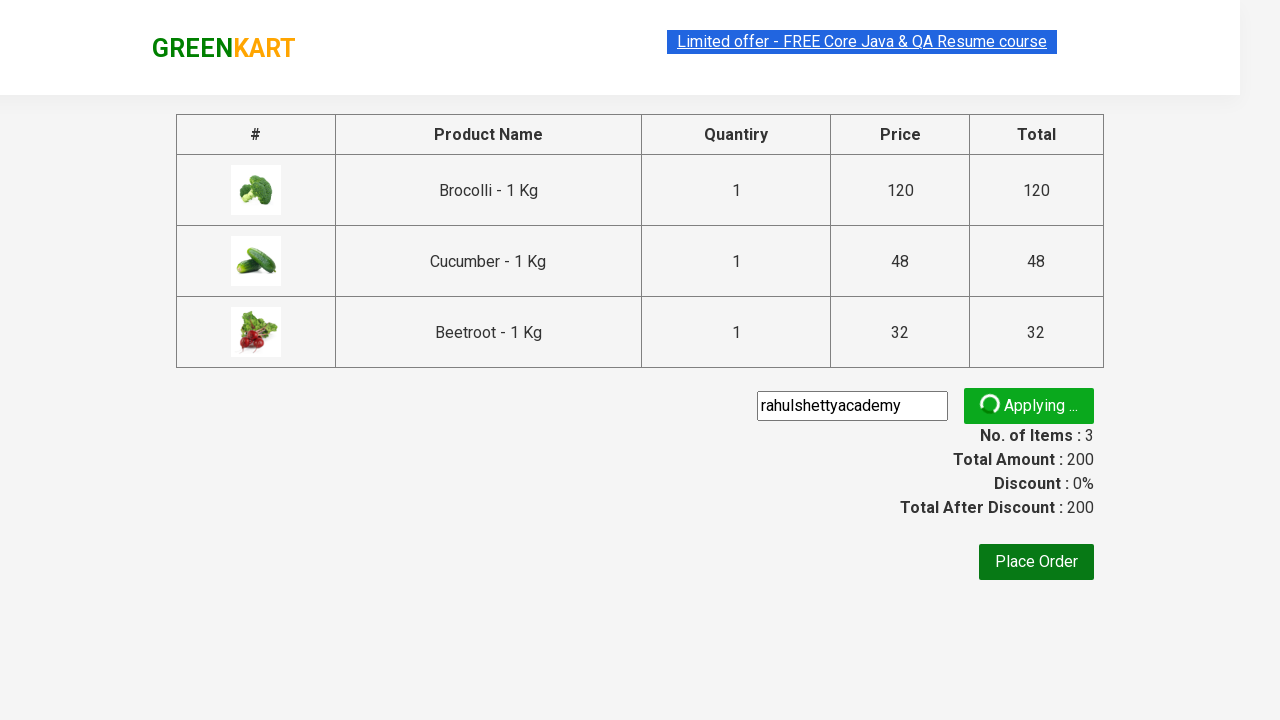

Promo code application confirmed - promo info message appeared
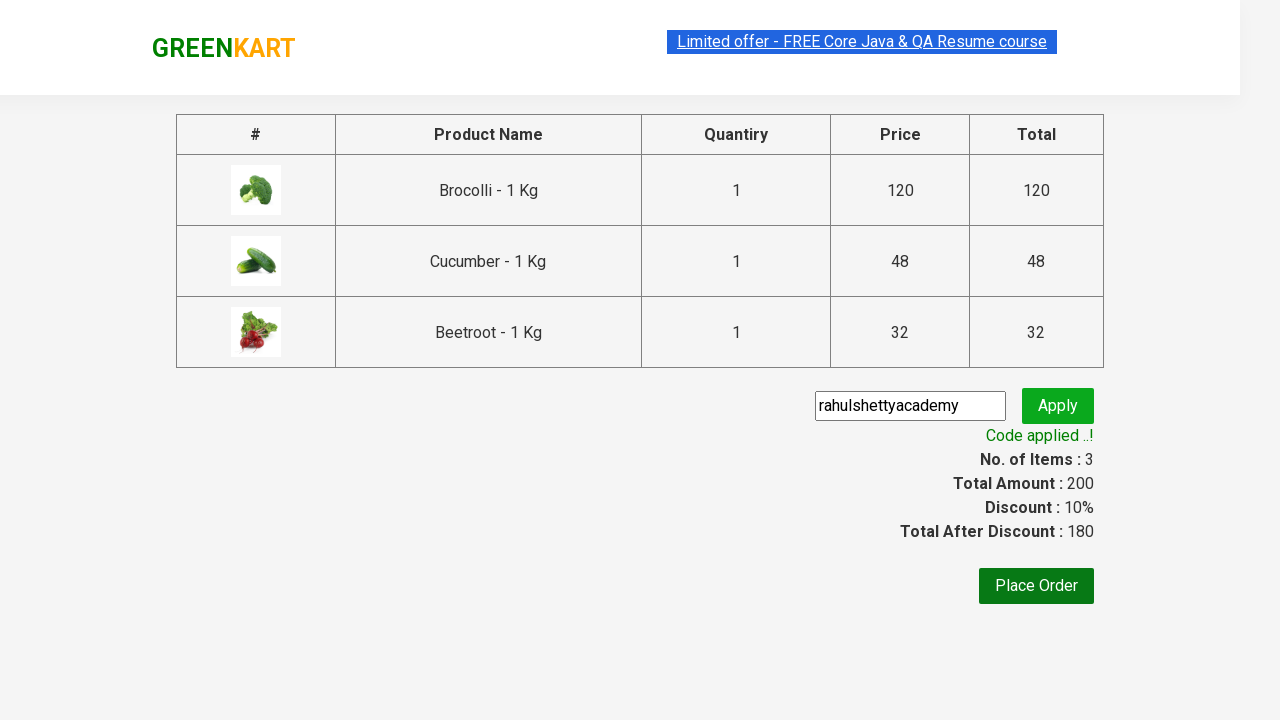

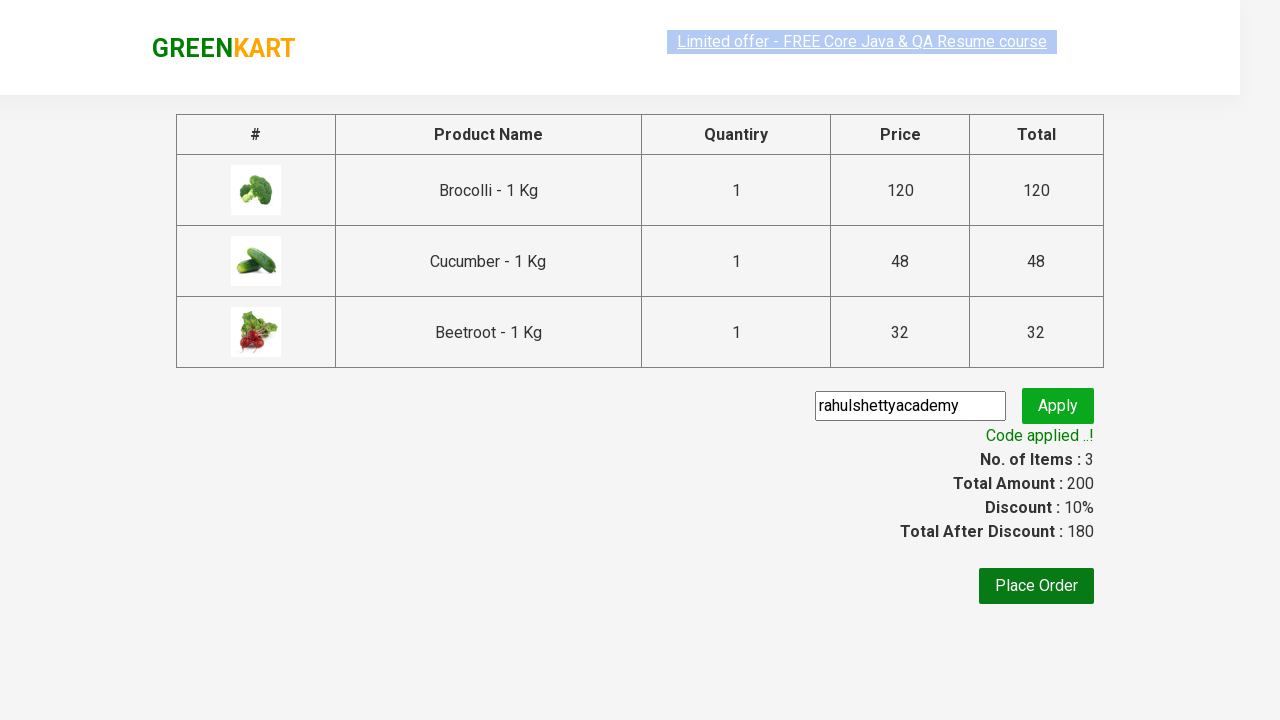